Tests the add/remove elements functionality by clicking the Add Element button, verifying the Delete button appears, clicking Delete, and verifying the Delete button is removed.

Starting URL: http://the-internet.herokuapp.com/add_remove_elements/

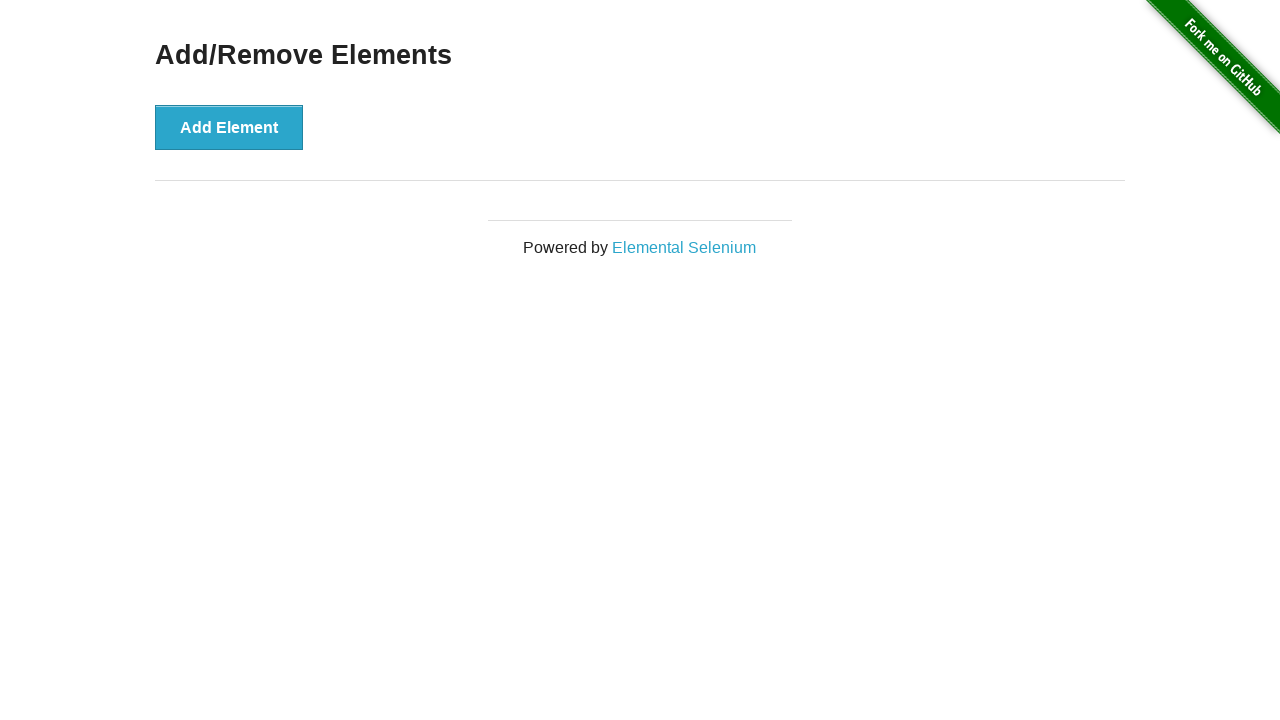

Navigated to add/remove elements page
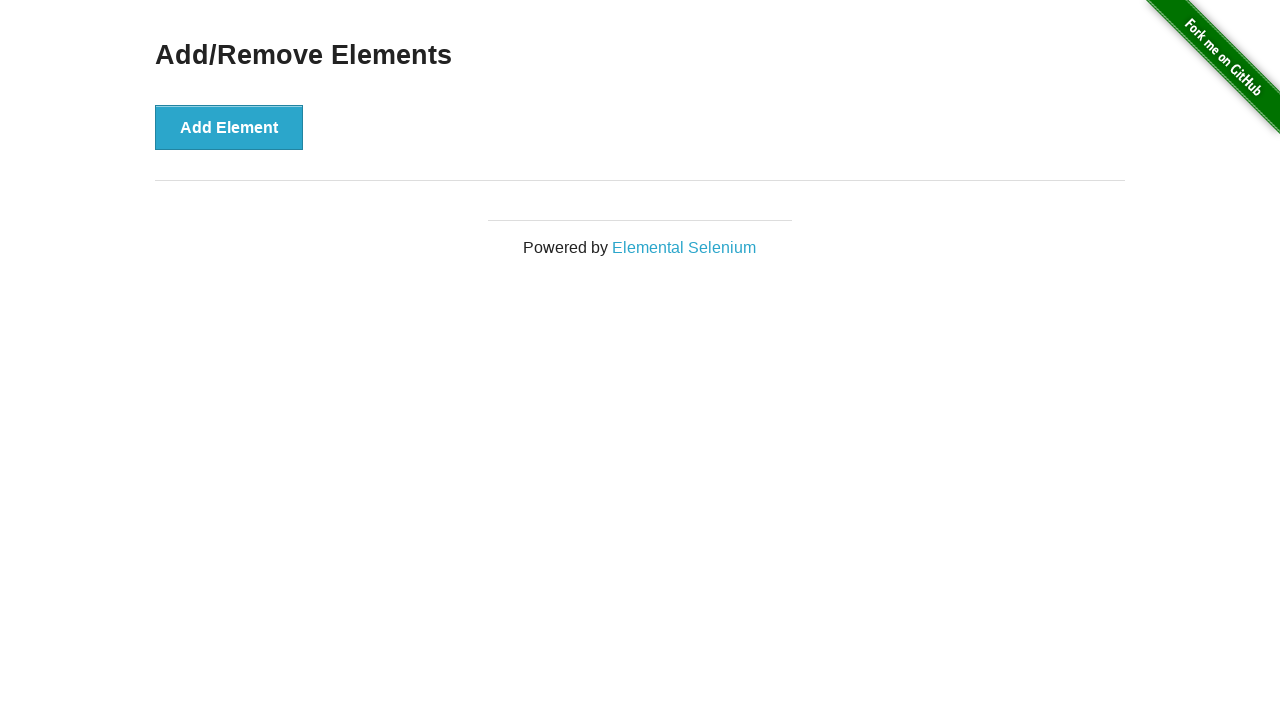

Clicked Add Element button at (229, 127) on xpath=//button[@onclick='addElement()']
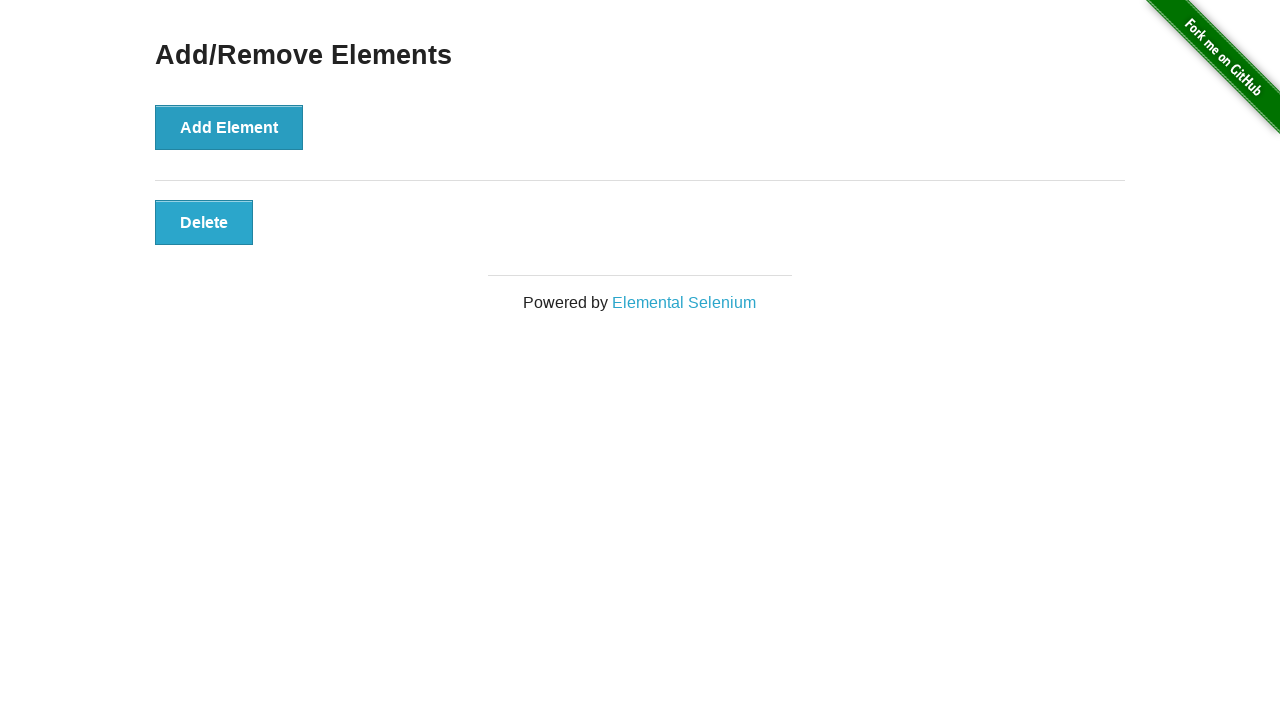

Delete button appeared and is visible
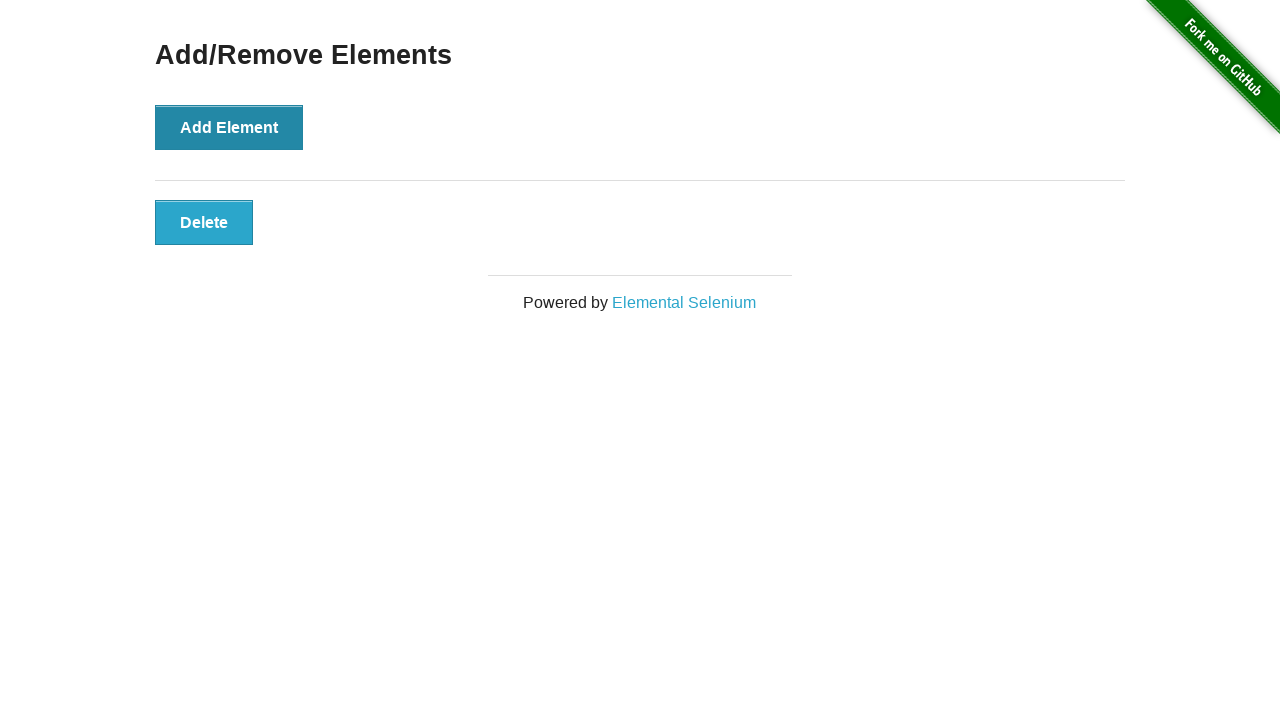

Clicked Delete button at (204, 222) on xpath=//button[contains(text(),'Delete')]
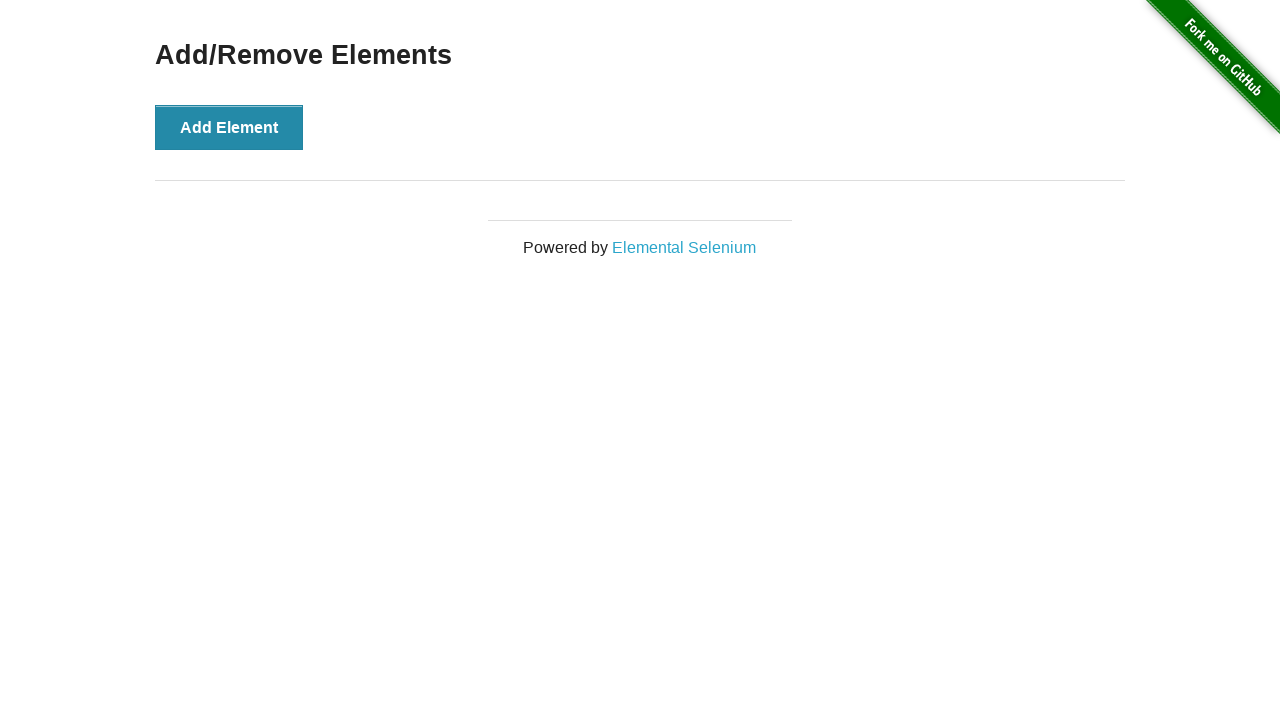

Delete button is no longer visible
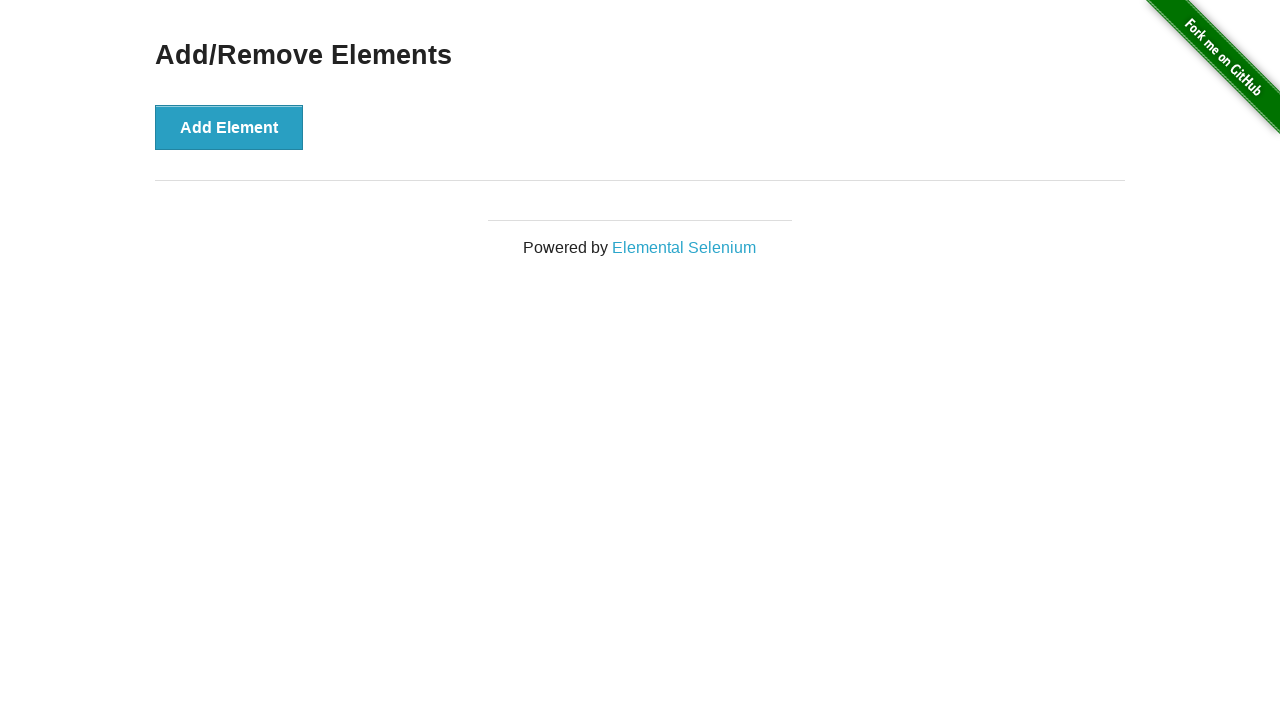

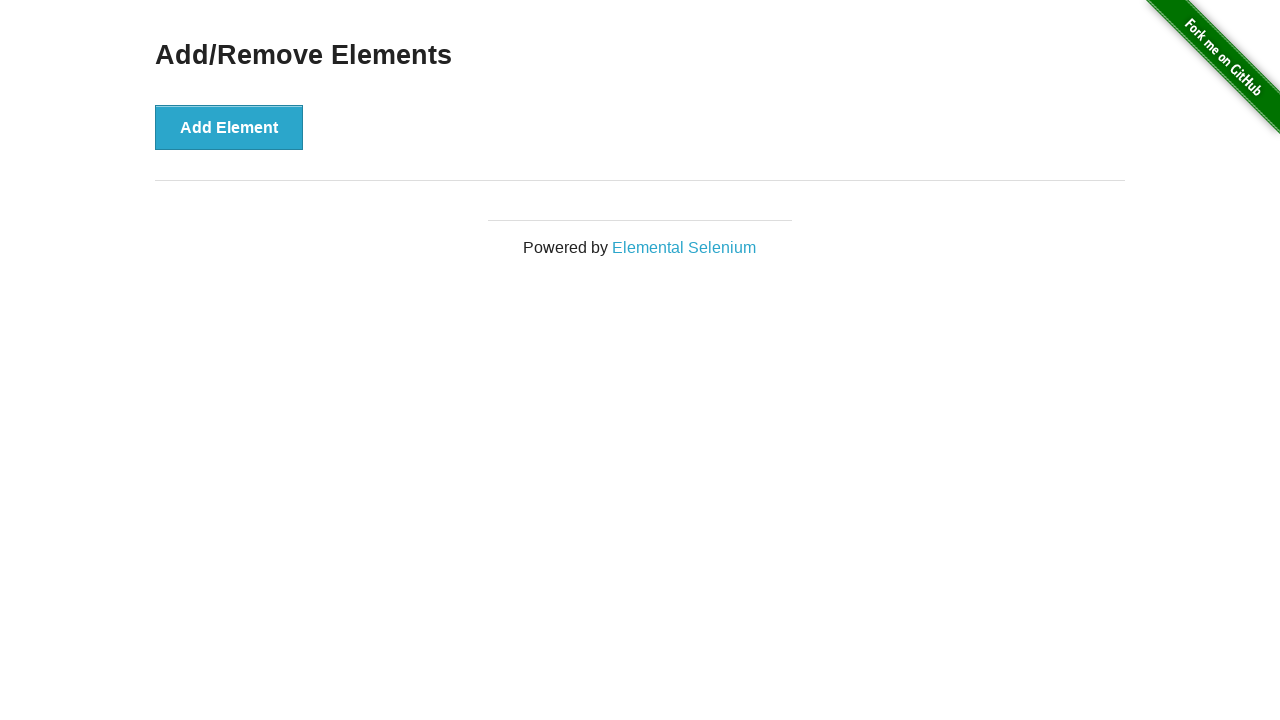